Tests a Cognos reporting form by selecting options from multiple cascading dropdown filters (year, region, establishment type, establishment) and submitting the form to generate a report.

Starting URL: http://cognos.deis.cl/ibmcognos/cgi-bin/cognos.cgi?b_action=cognosViewer&ui.action=run&ui.object=/content/folder%5B@name=%27PUB%27%5D/folder%5B@name=%27REPORTES%27%5D/folder%5B@name=%27Atenciones%20de%20Urgencia%27%5D/report%5B@name=%27Atenciones%20Urgencia%20-%20Vista%20por%20semanas%20-%20Servicios%27%5D&ui.name=Atenciones%20Urgencia%20-%20Vista%20por%20semanas%20-%20Servicios&run.outputFormat=&run.prompt=true#

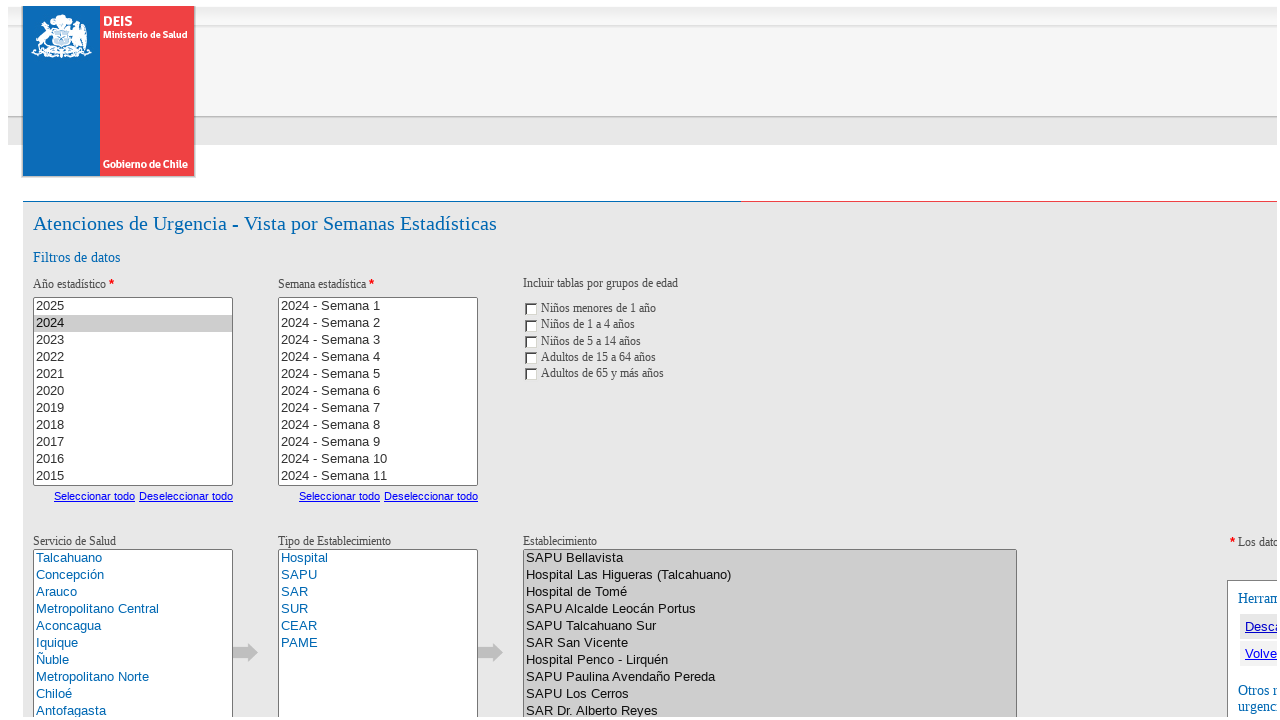

Waited 5 seconds for page to load
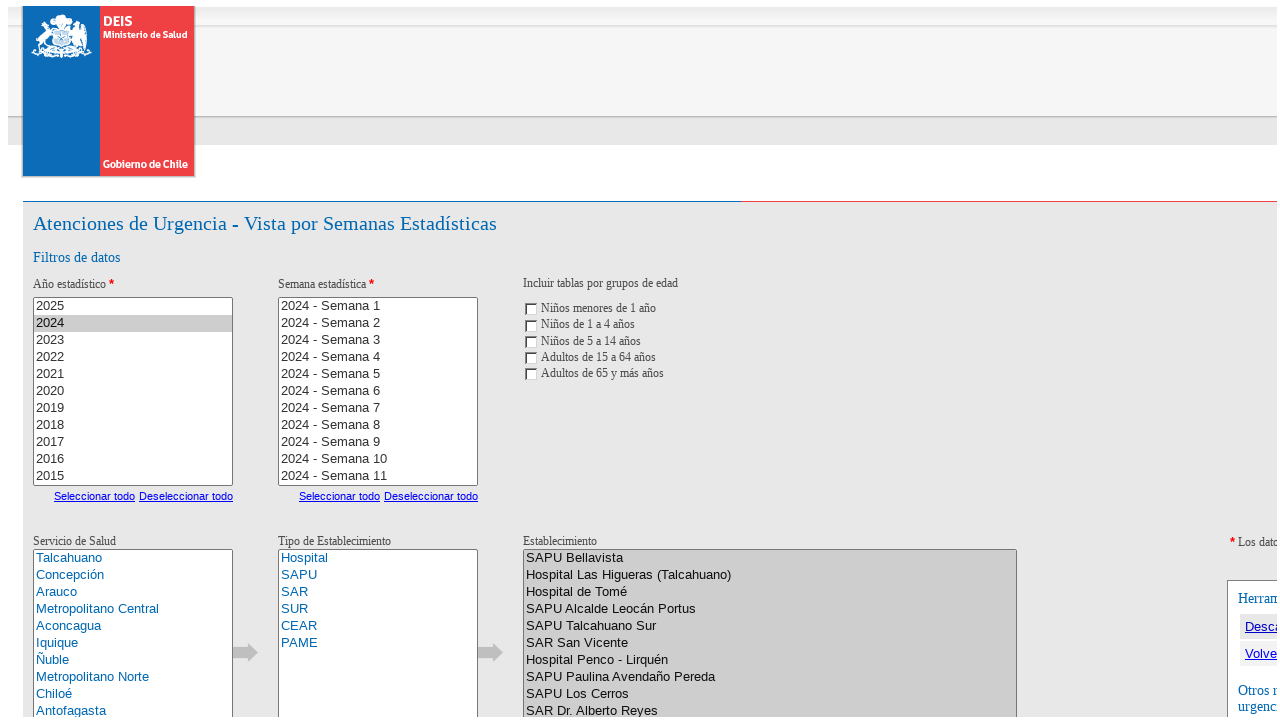

Year dropdown selector appeared
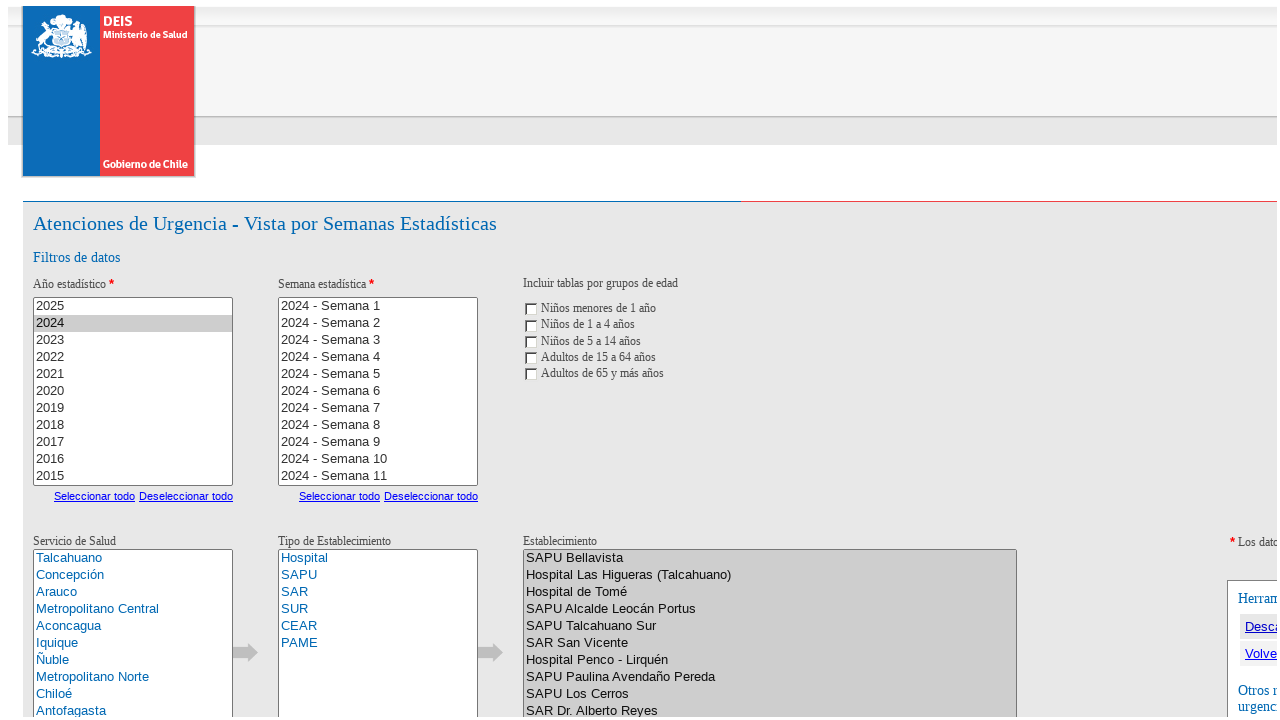

Selected first year option from dropdown on xpath=/html/body/form[1]/table/tbody/tr[3]/td/div/div[1]/table/tbody/tr/td/div[2
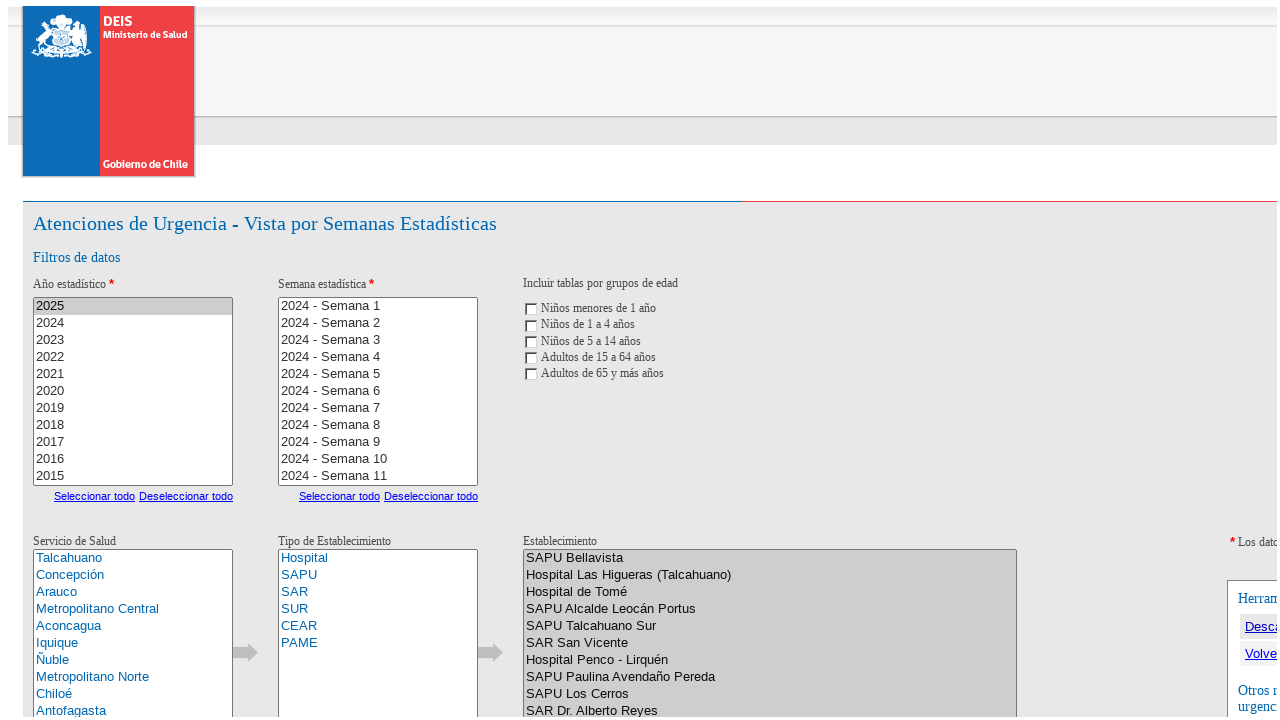

Waited 1 second for year selection to register
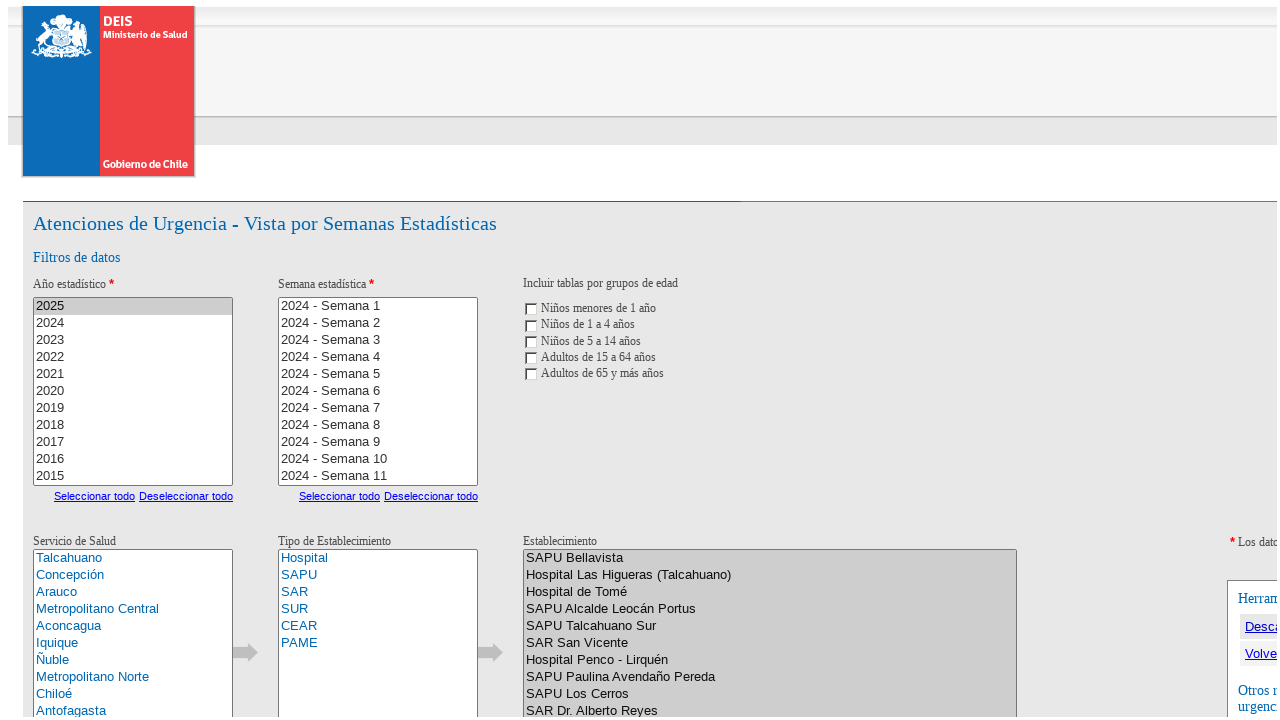

Region dropdown selector appeared
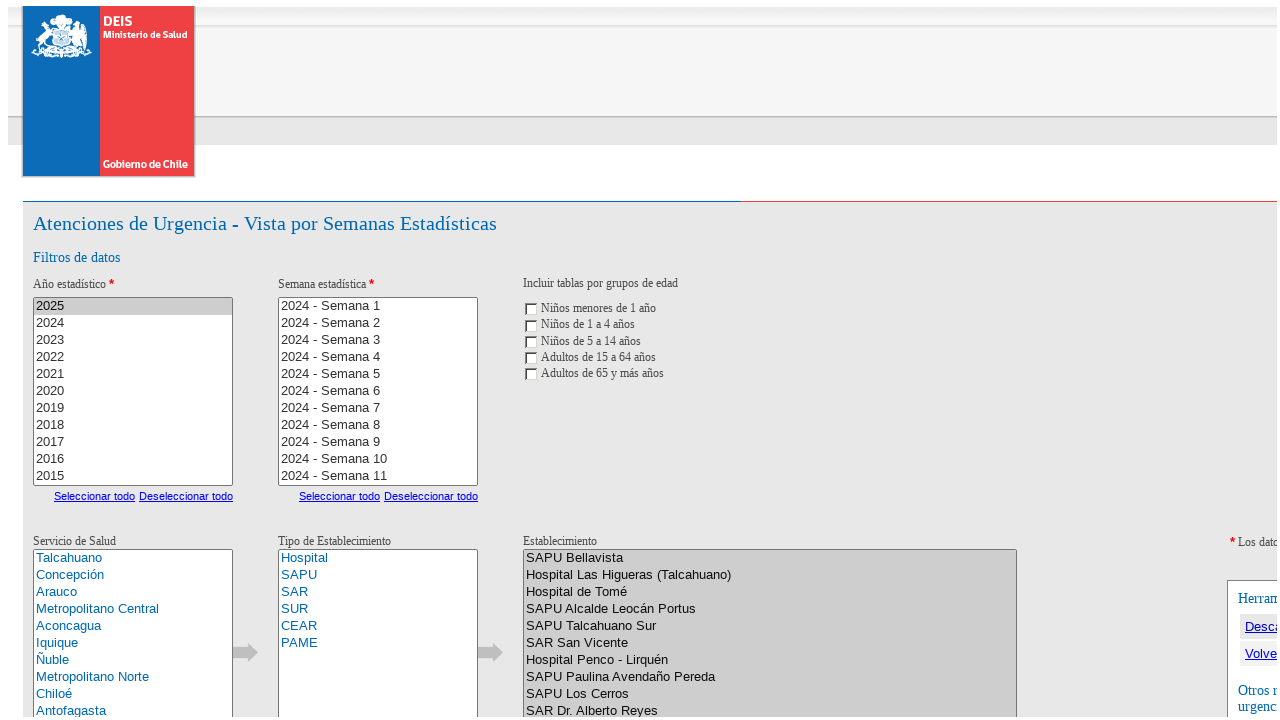

Selected first region option from dropdown on xpath=/html/body/form[1]/table/tbody/tr[3]/td/div/div[1]/table/tbody/tr/td/div[2
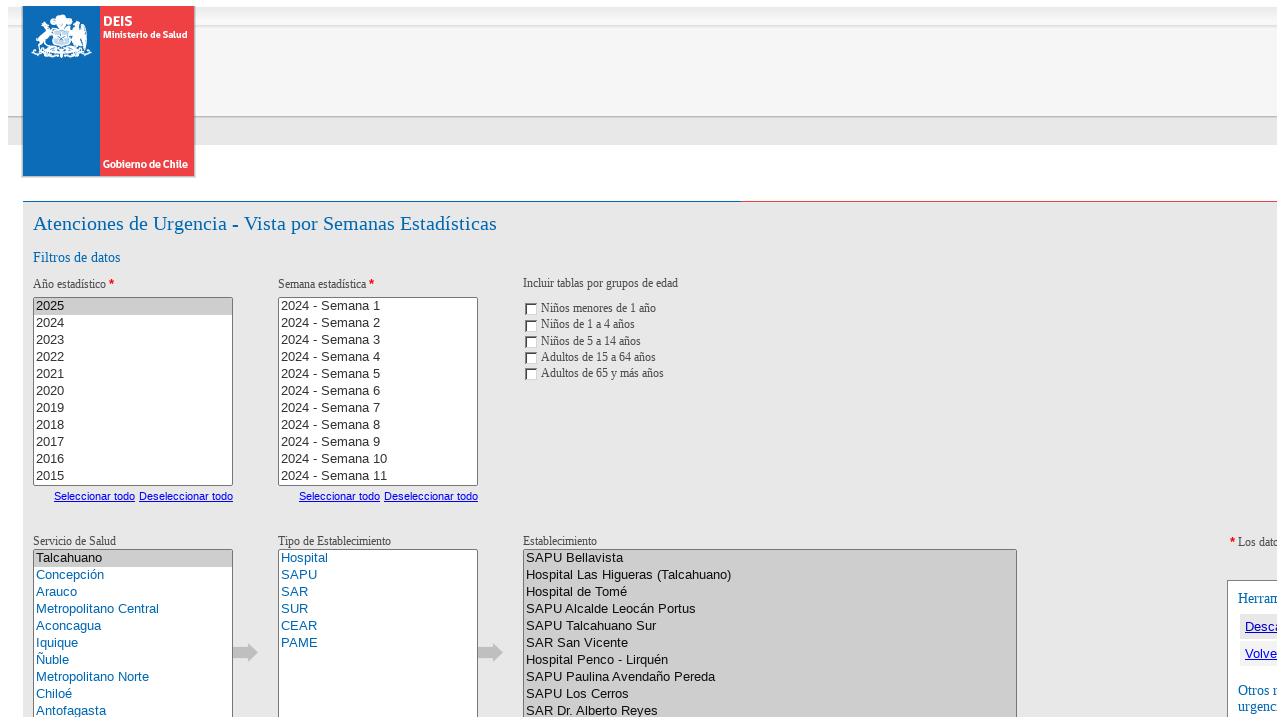

Waited 1 second for region selection to register
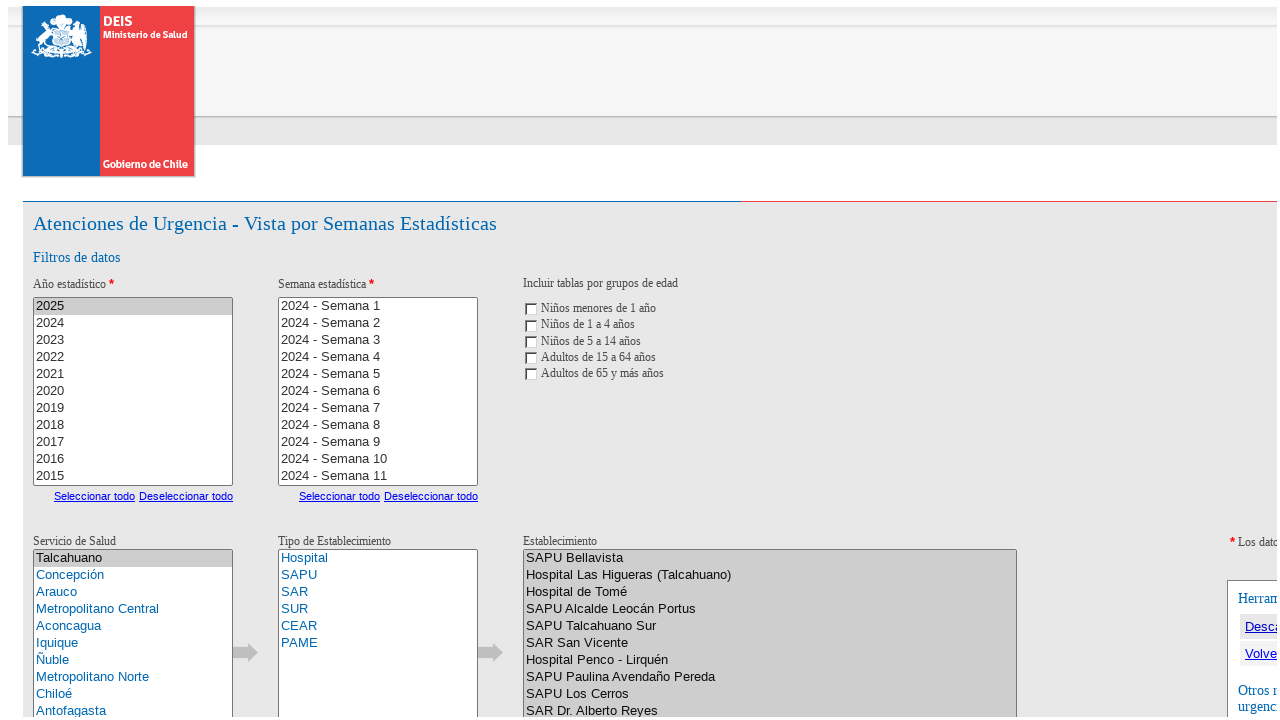

Establishment type dropdown selector appeared
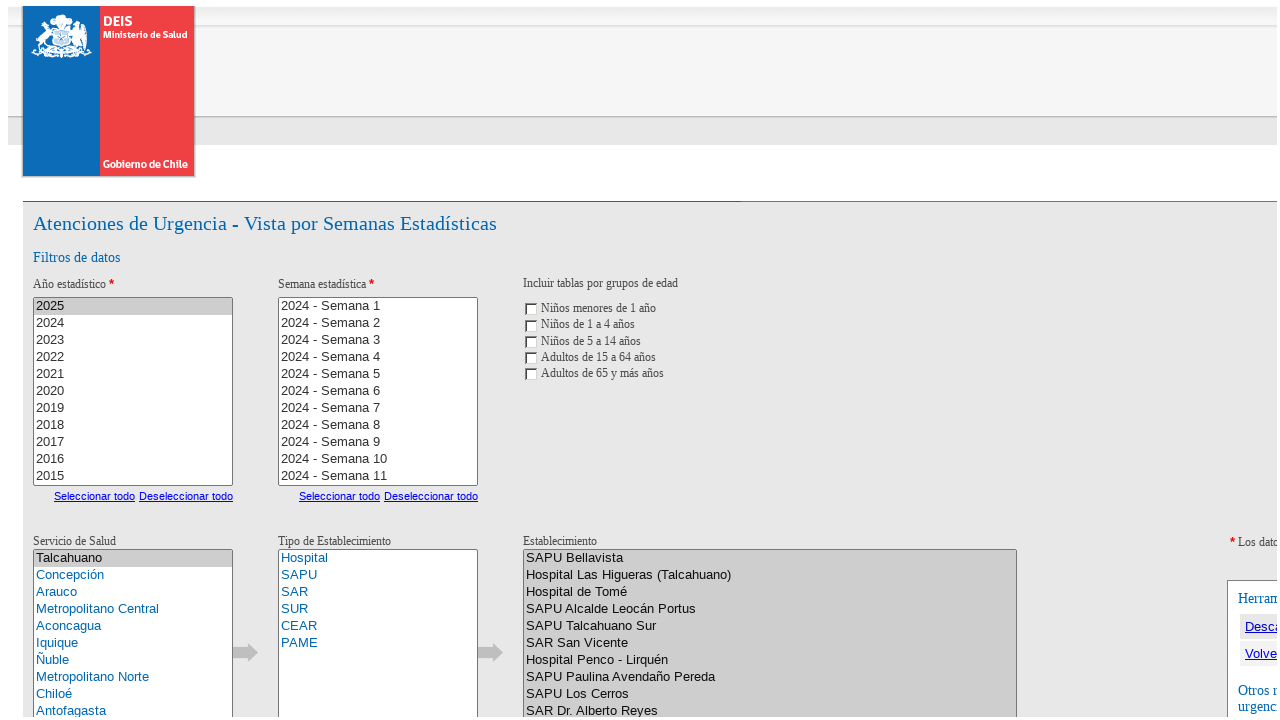

Selected first establishment type option from dropdown on xpath=/html/body/form[1]/table/tbody/tr[3]/td/div/div[1]/table/tbody/tr/td/div[2
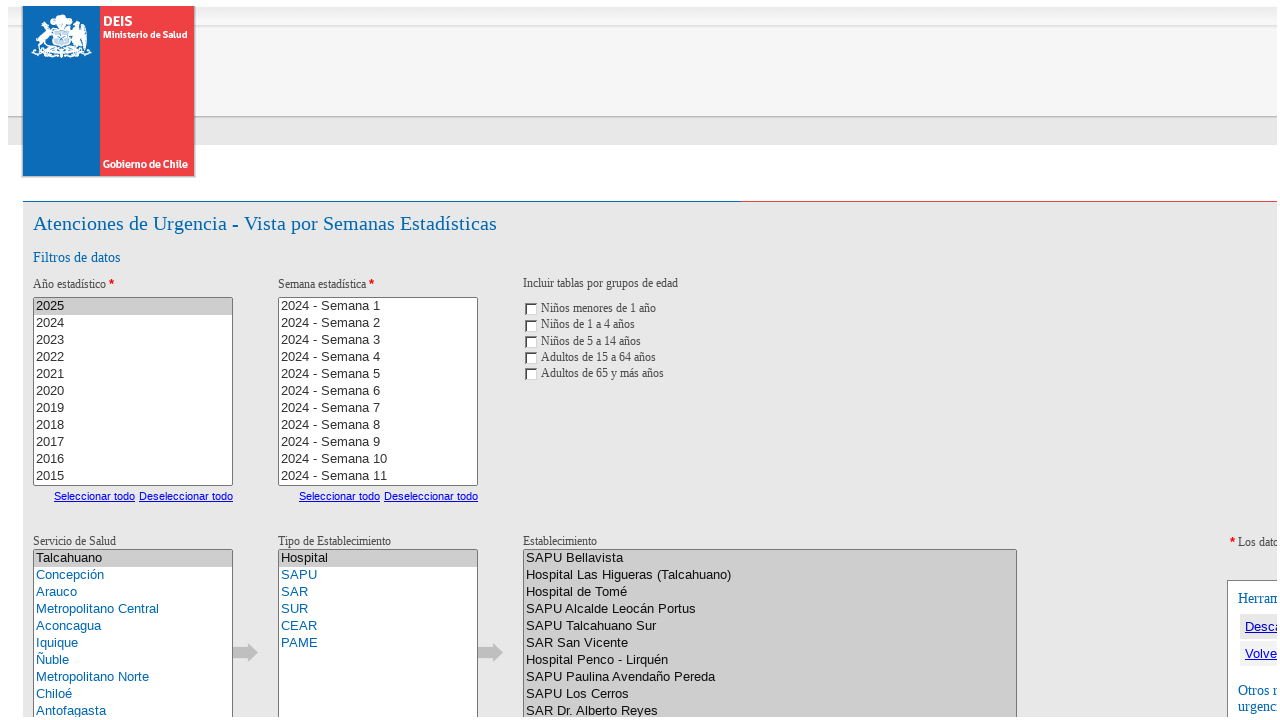

Waited 1 second for establishment type selection to register
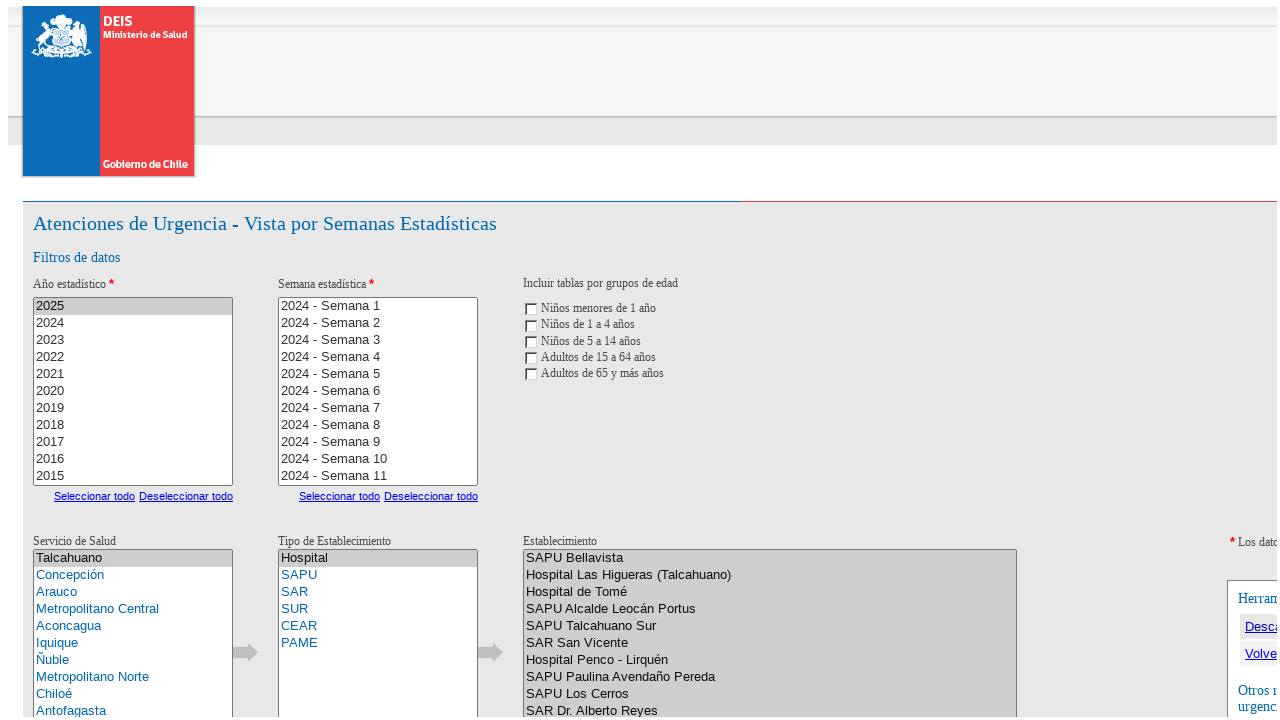

Establishment dropdown selector appeared
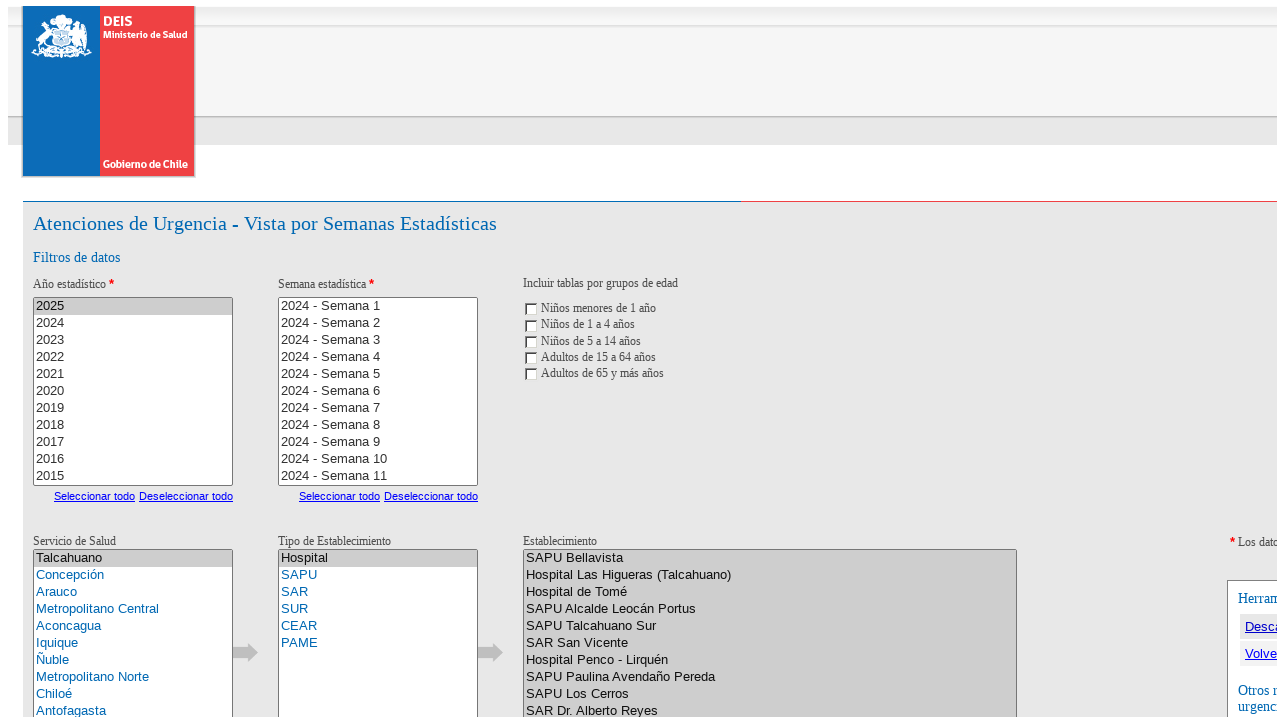

Selected first establishment option from dropdown on xpath=/html/body/form[1]/table/tbody/tr[3]/td/div/div[1]/table/tbody/tr/td/div[2
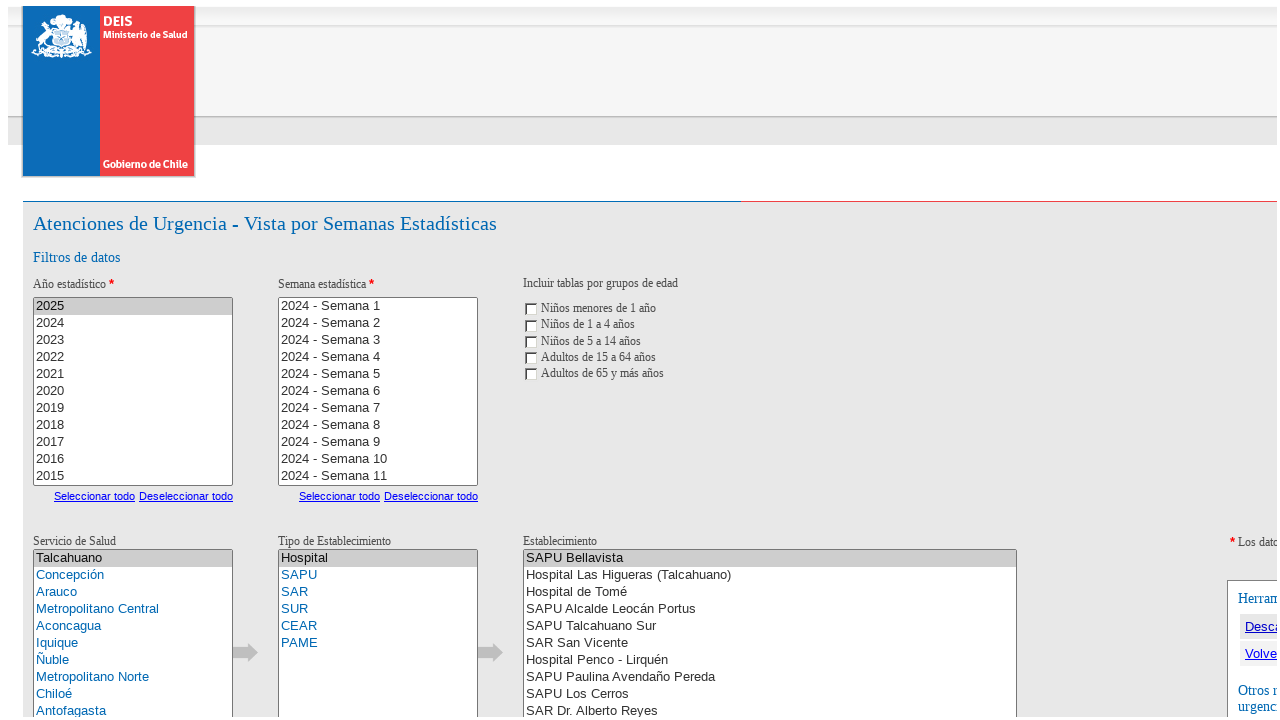

Waited 1 second for establishment selection to register
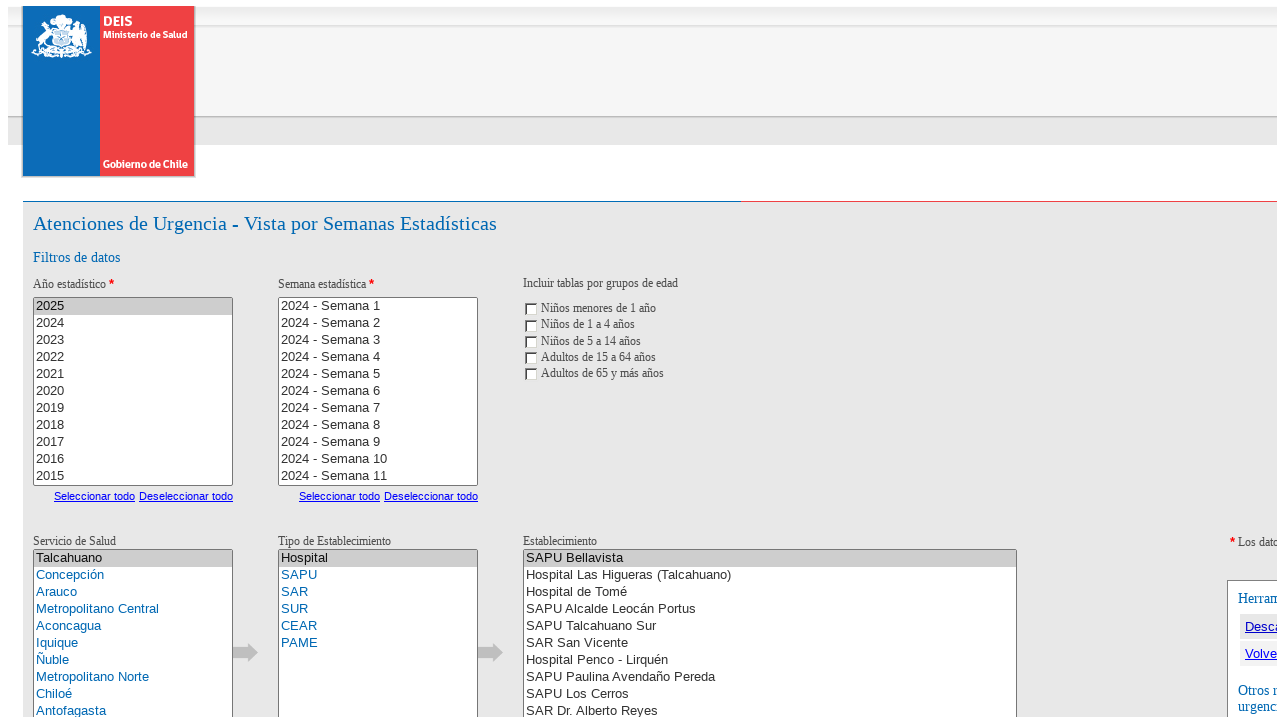

Clicked submit button to generate report at (1110, 360) on button >> nth=0
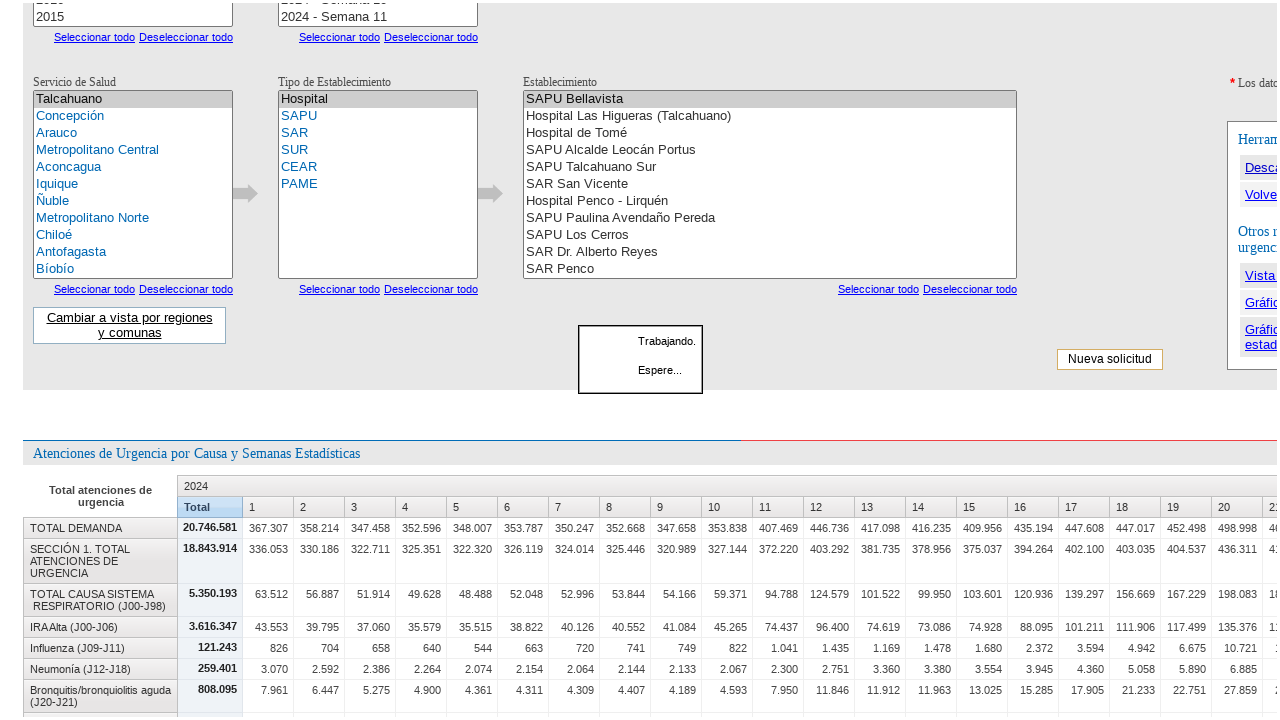

Waited 20 seconds for report to load
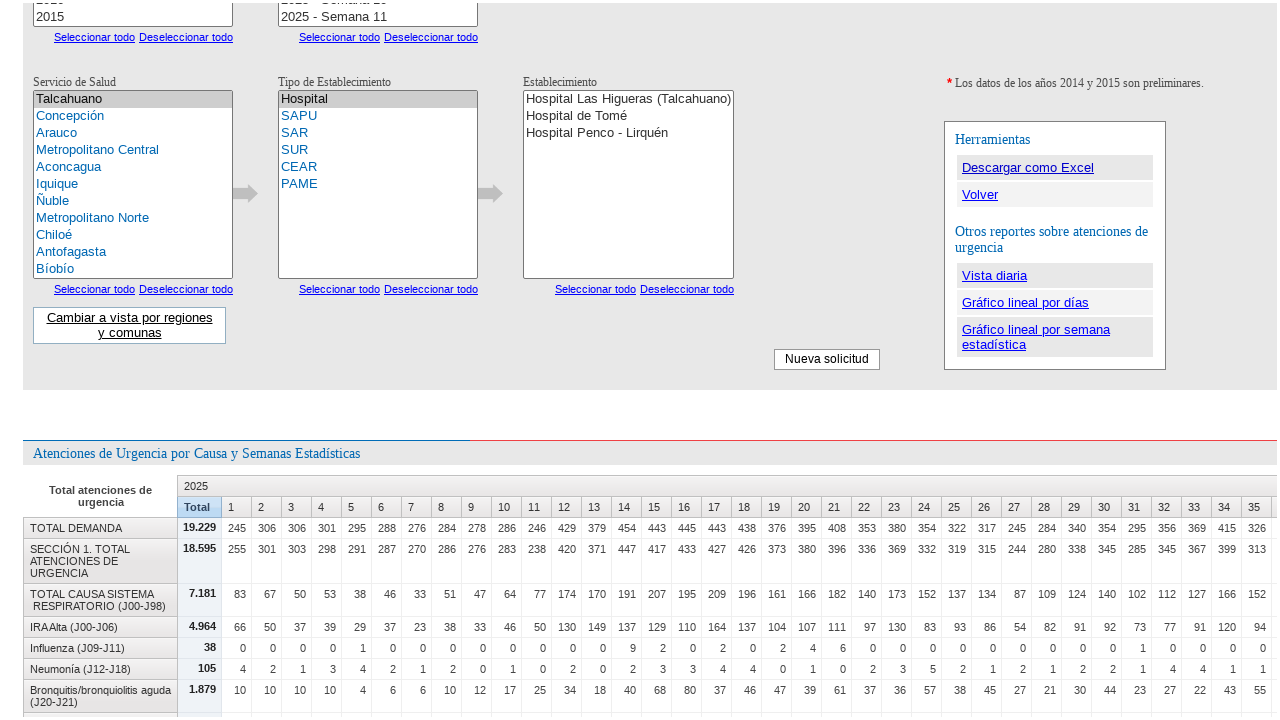

Report table appeared - test completed successfully
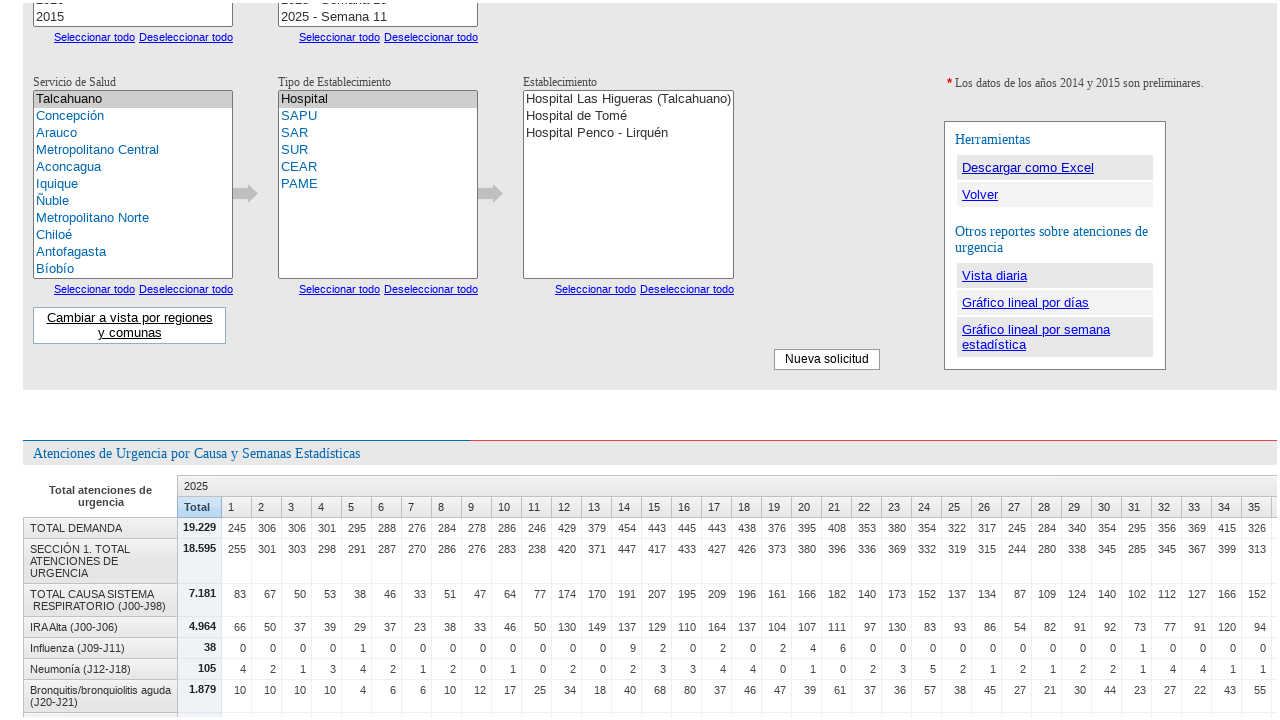

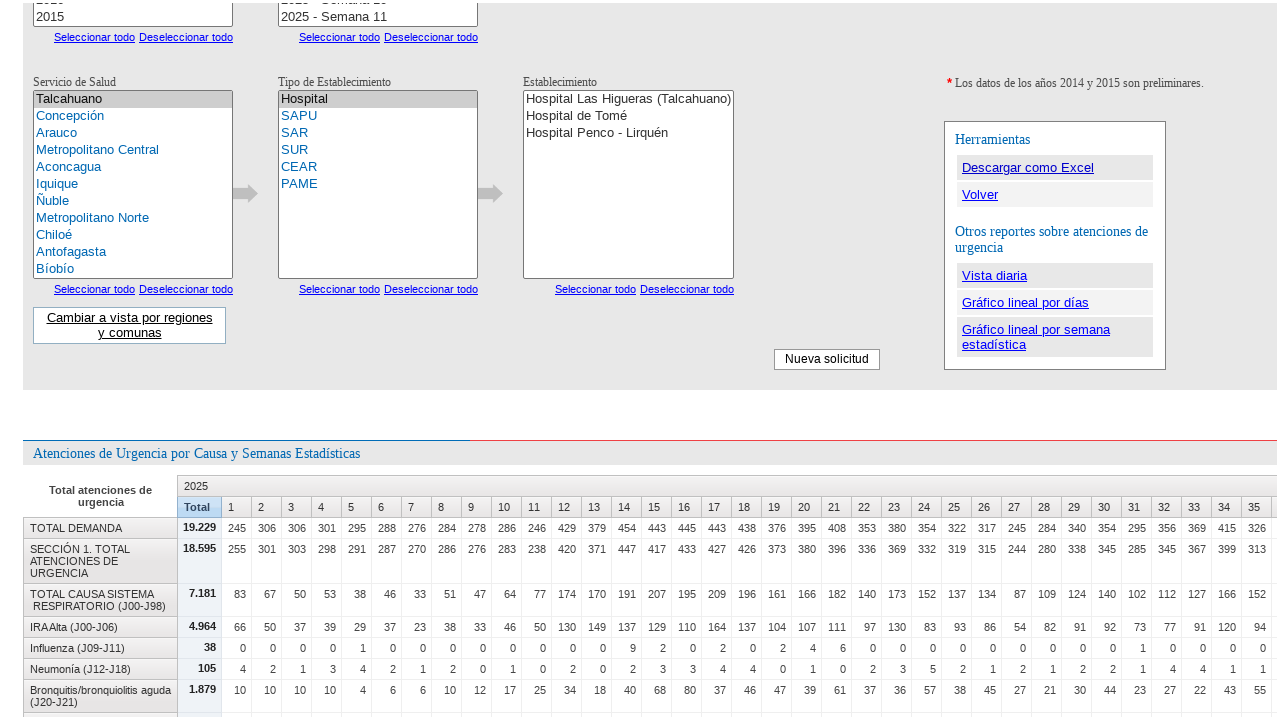